Verifies that the page title is "OrangeHRM"

Starting URL: https://opensource-demo.orangehrmlive.com/web/index.php/auth/login

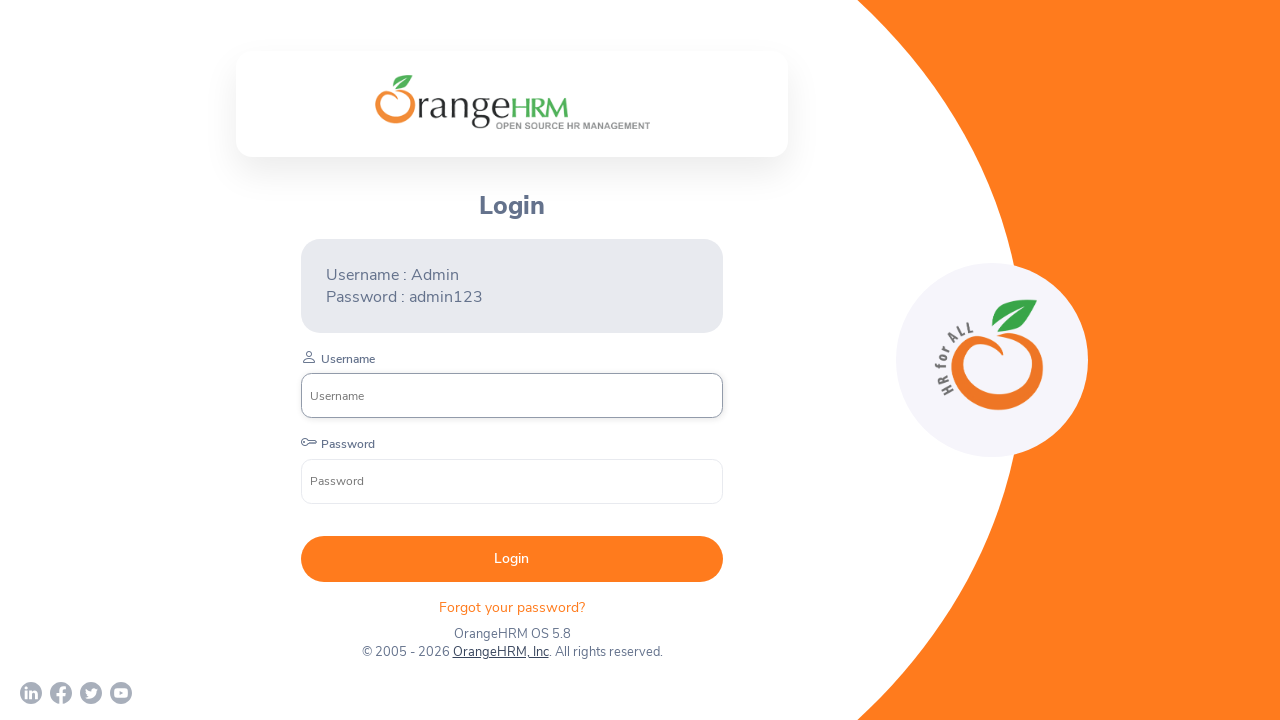

Retrieved page title
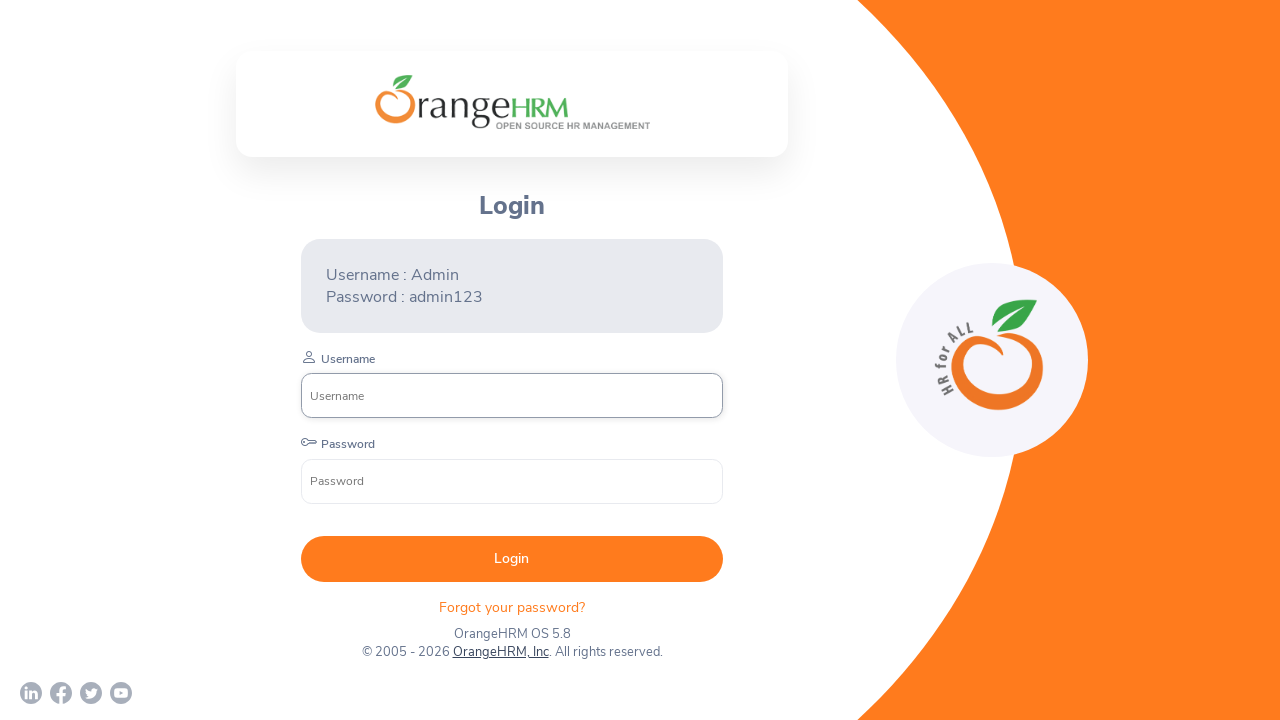

Verified page title is 'OrangeHRM'
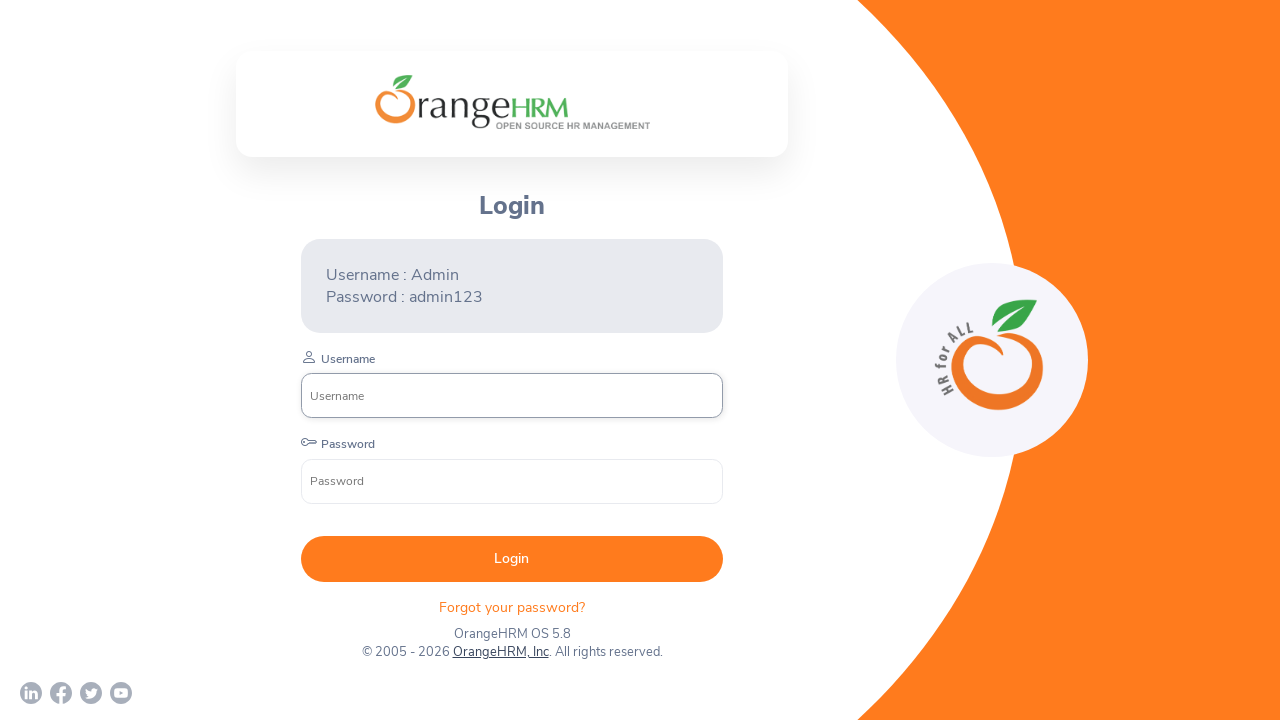

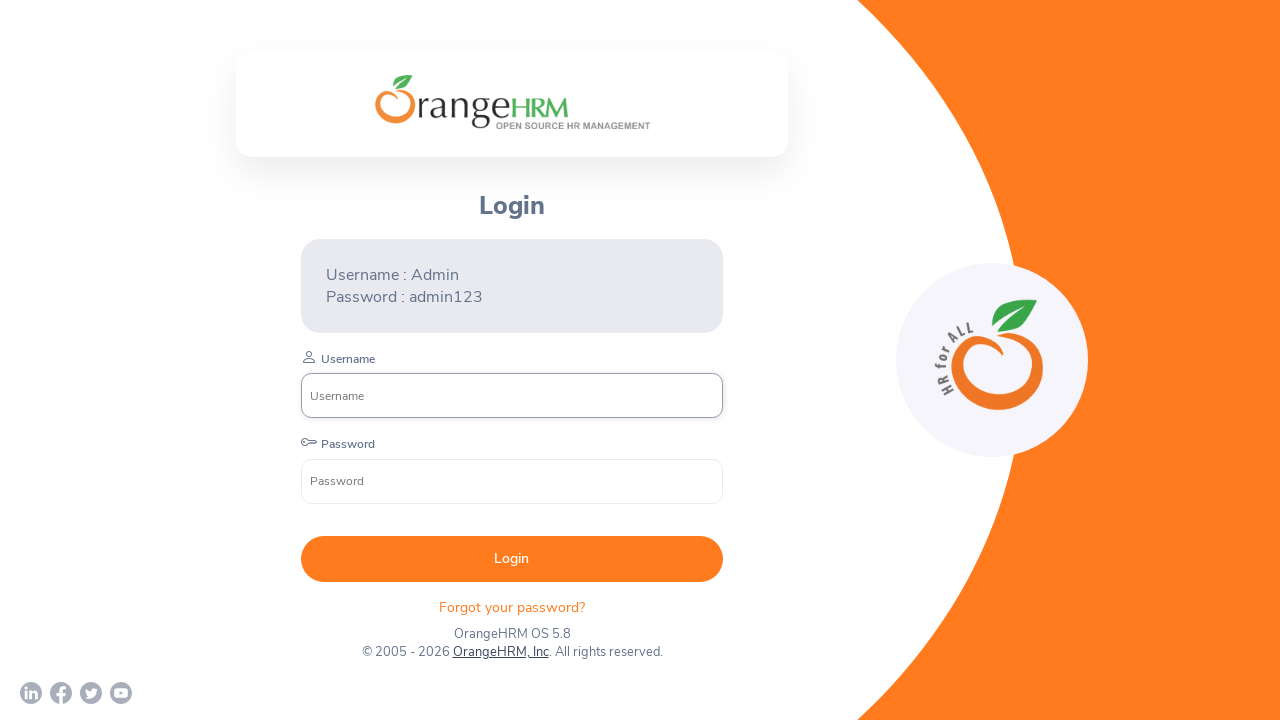